Tests radio button functionality on Singapore Airlines flight booking page by clicking the "Redeem Flights" radio button and verifying selection states of both radio button options.

Starting URL: https://www.singaporeair.com/en_UK/us/home#/book/bookflight

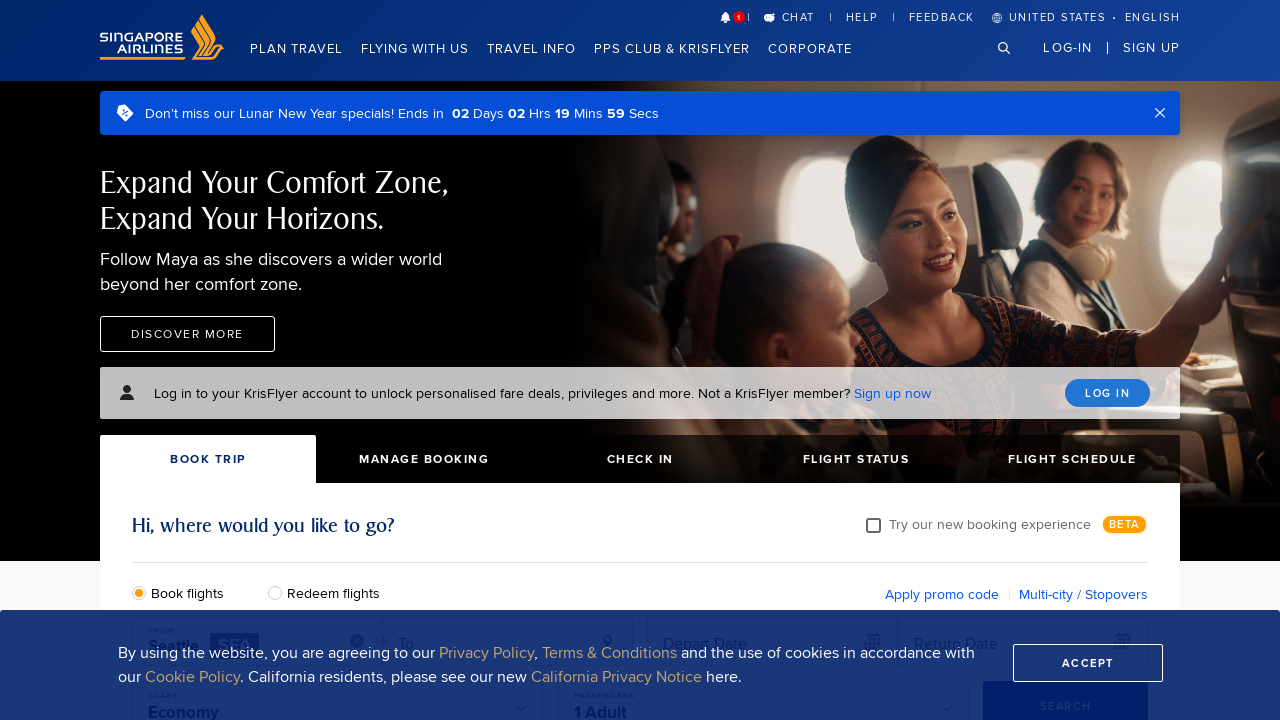

Waited for 'Redeem Flights' radio button to load
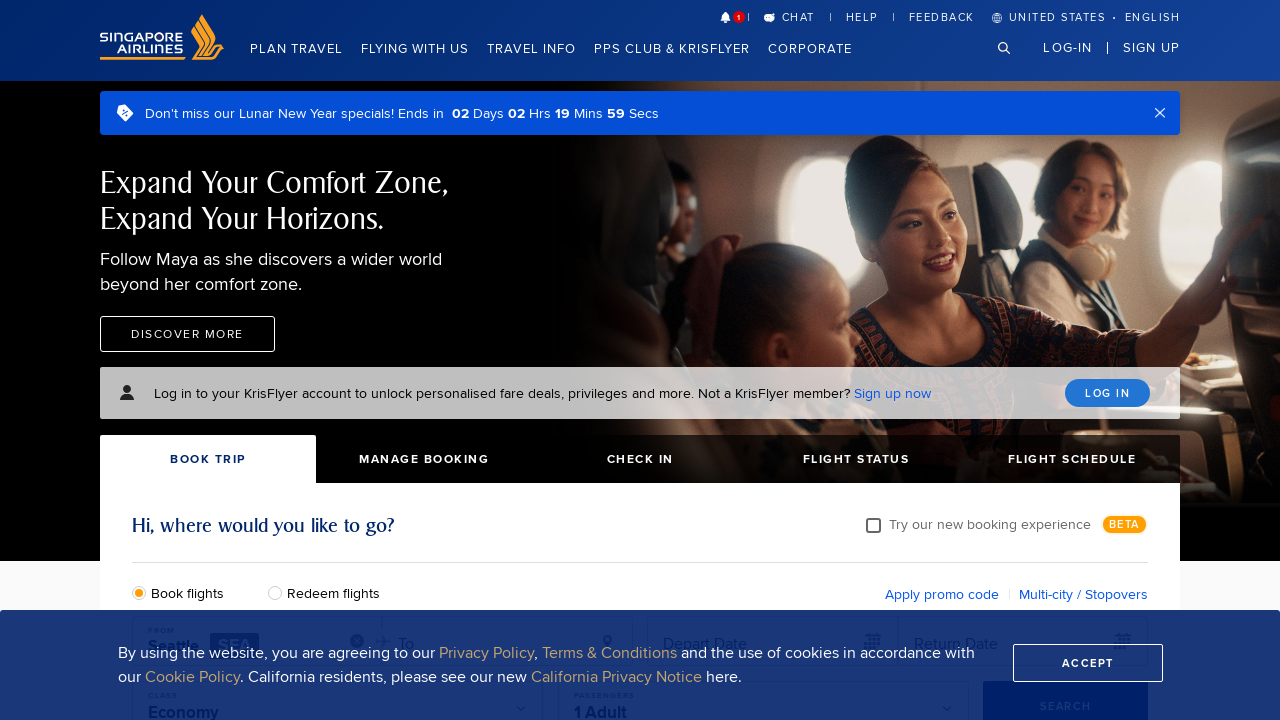

Clicked the 'Redeem Flights' radio button at (280, 592) on #redeemFlights
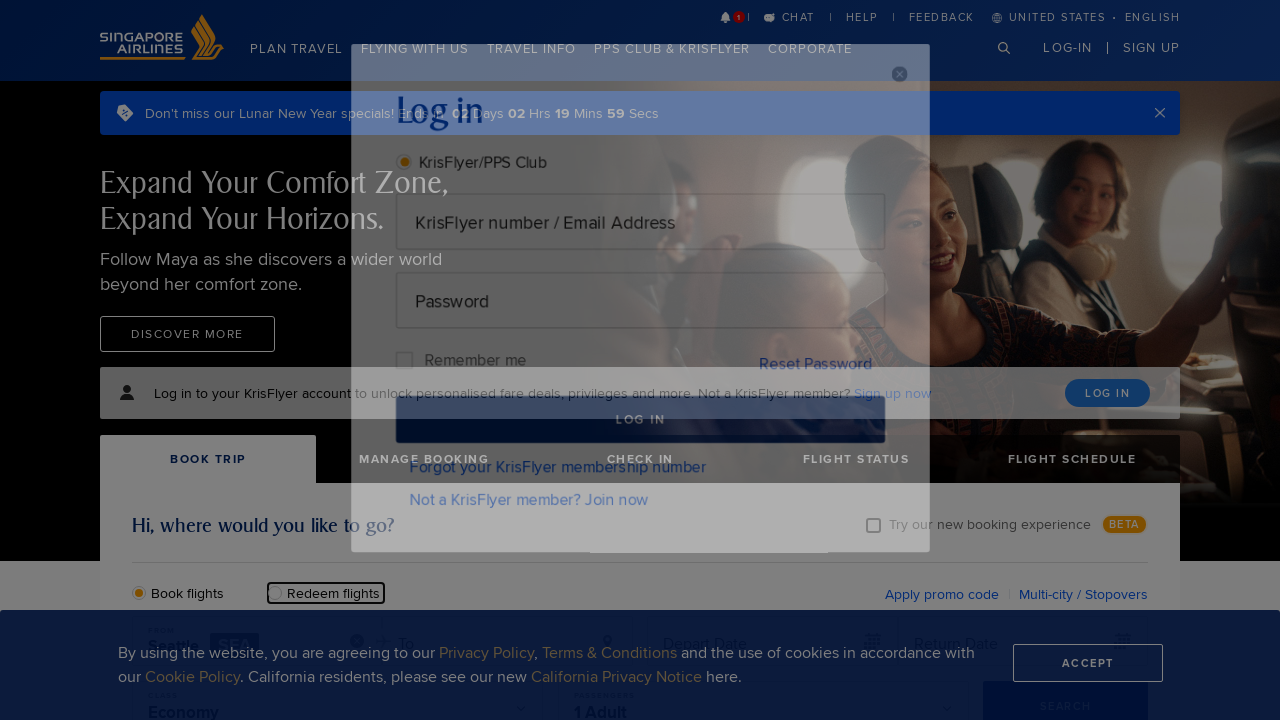

Verified 'Redeem Flights' radio button is checked
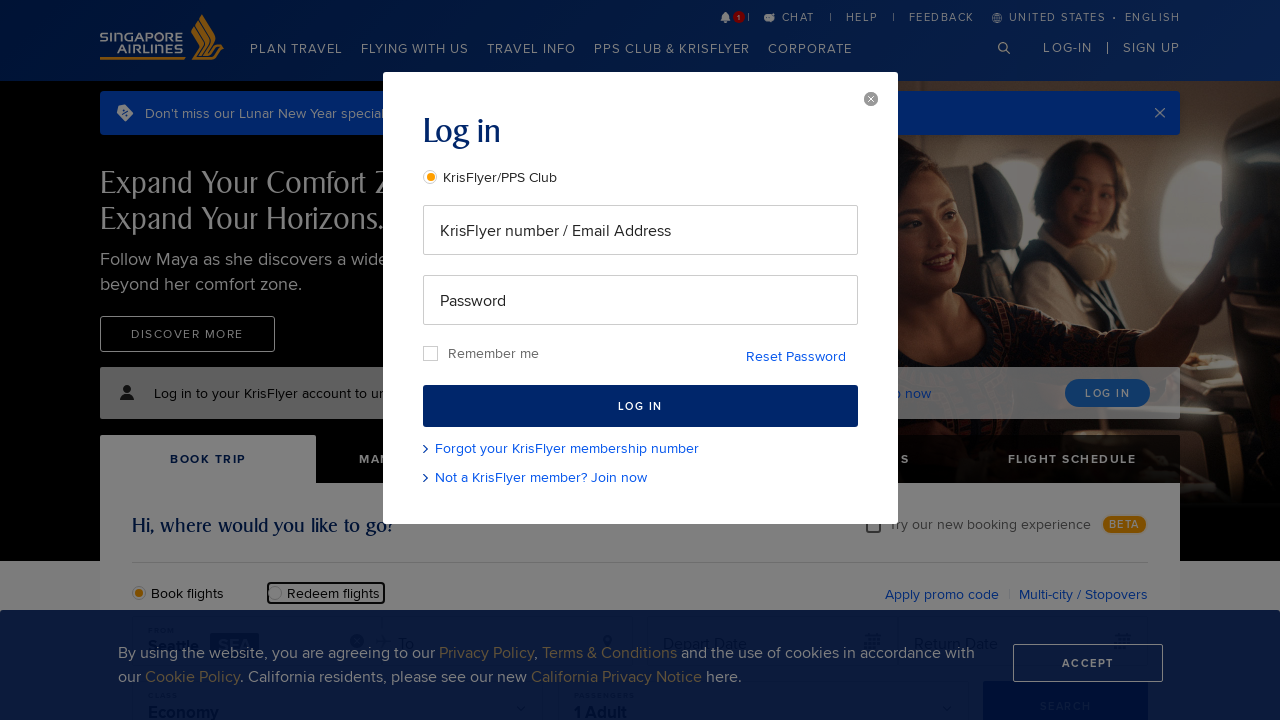

Verified 'Book Flights' radio button selection state
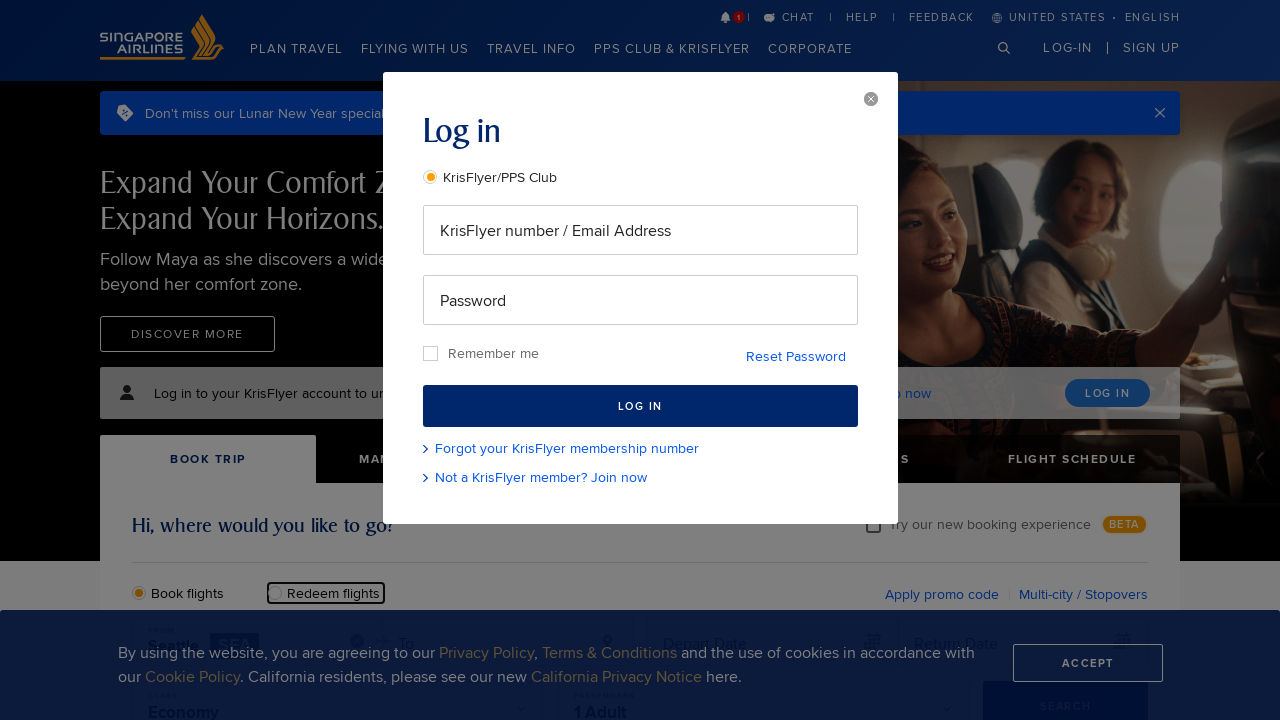

Located all radio buttons with name 'book-flight-radio'
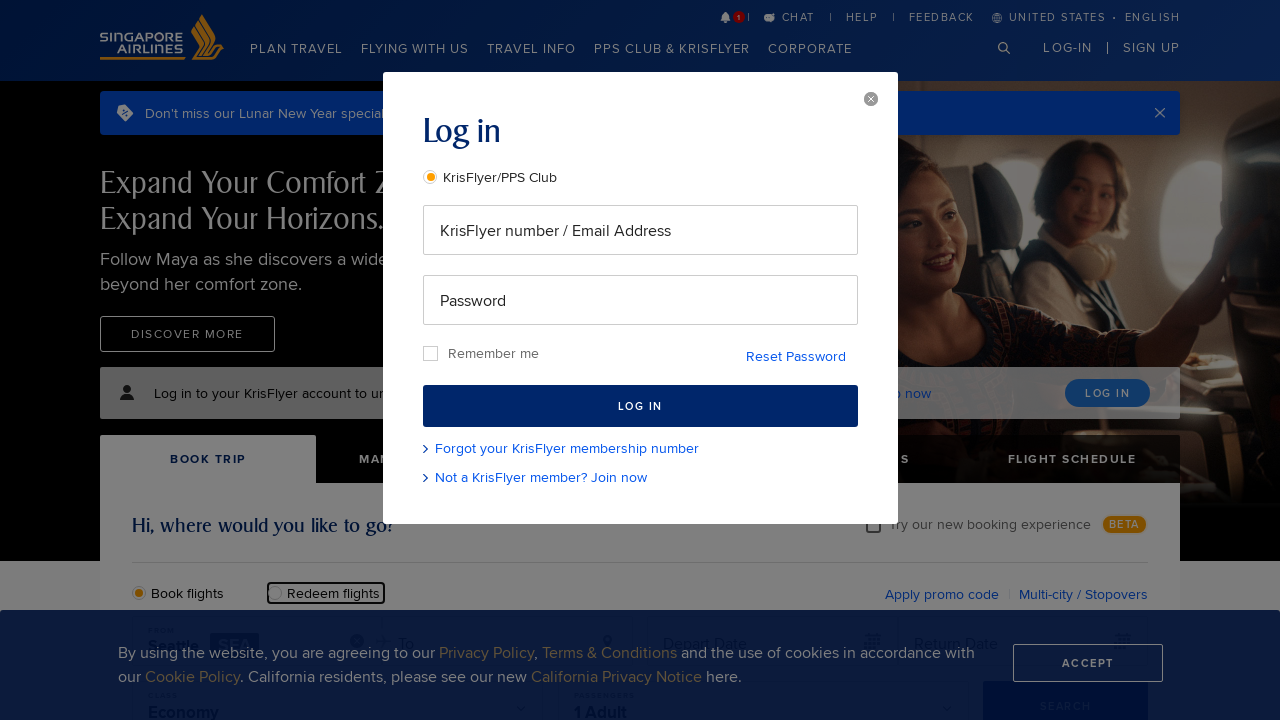

Counted radio buttons on the flight booking page
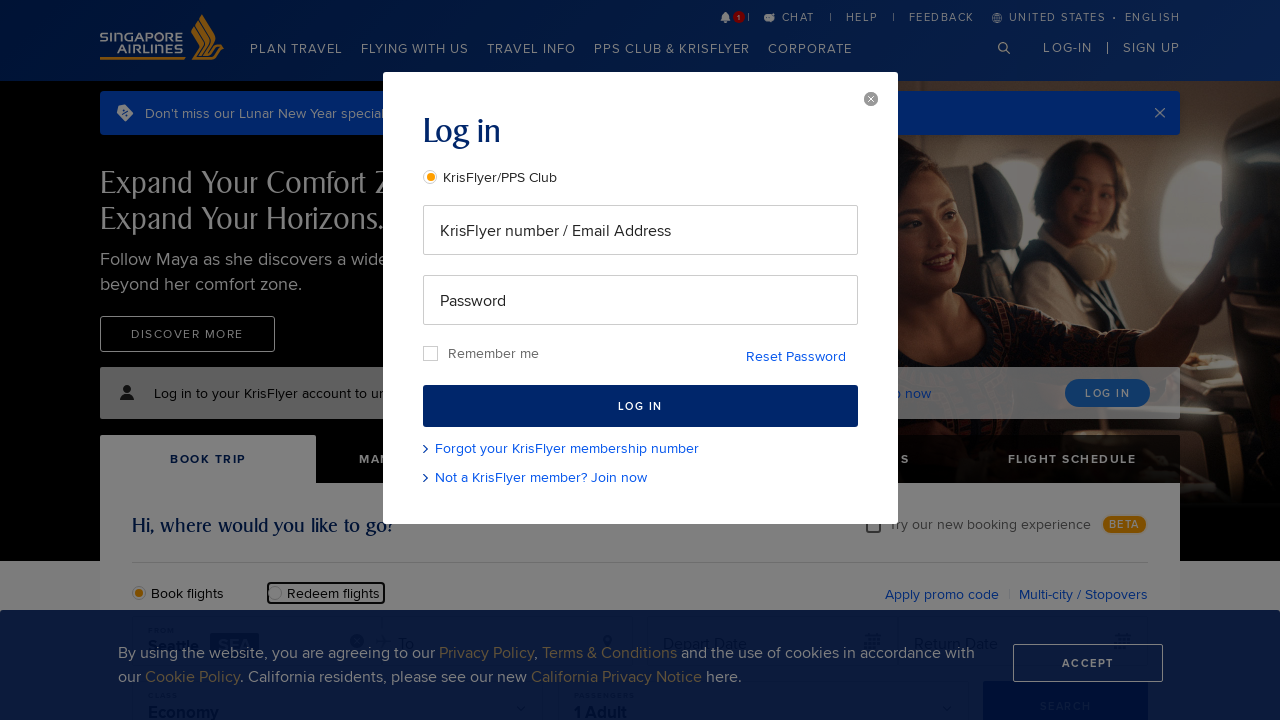

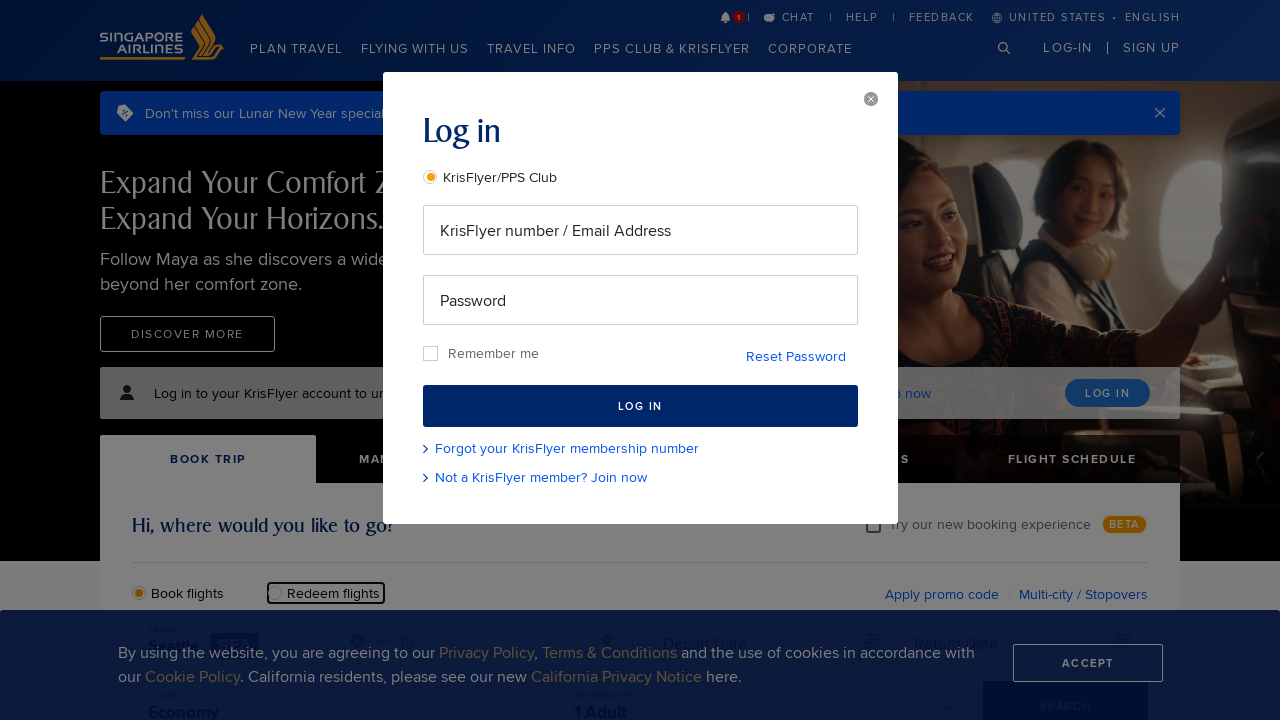